Tests a practice form by filling in name, email, password, selecting gender, entering birthdate, and submitting the form to verify successful submission

Starting URL: https://rahulshettyacademy.com/angularpractice/

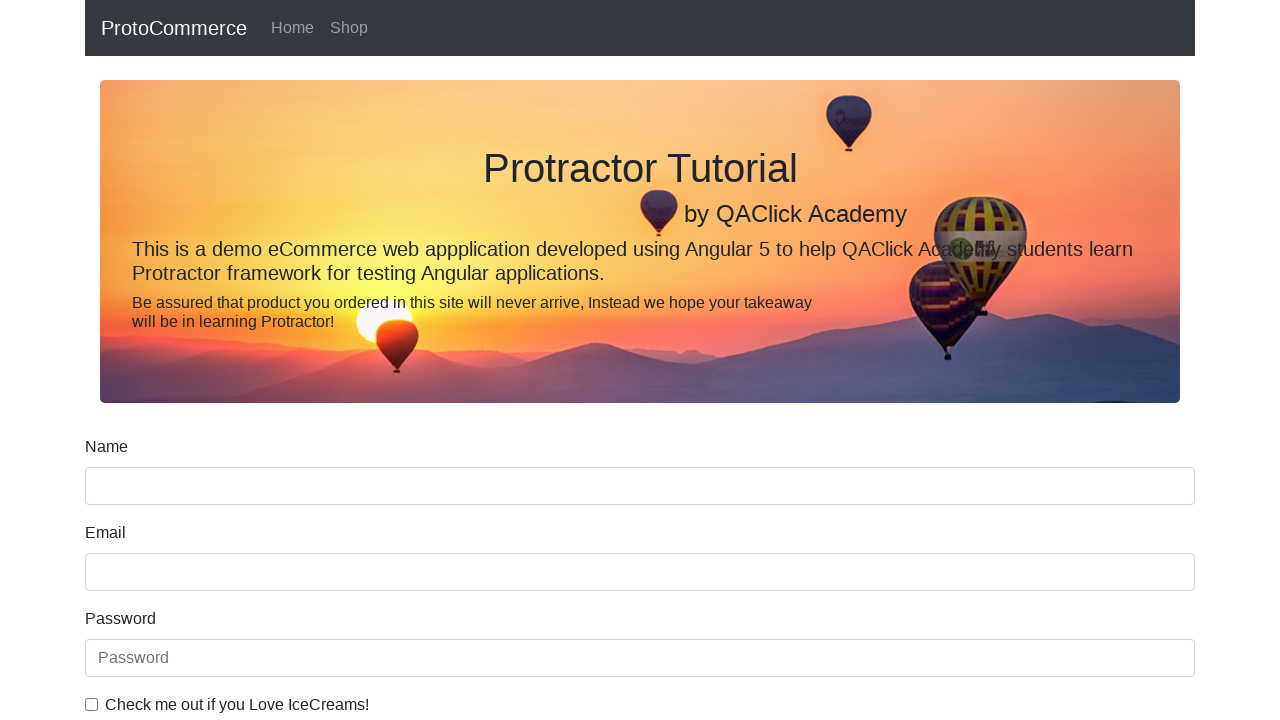

Navigated to Angular practice form page
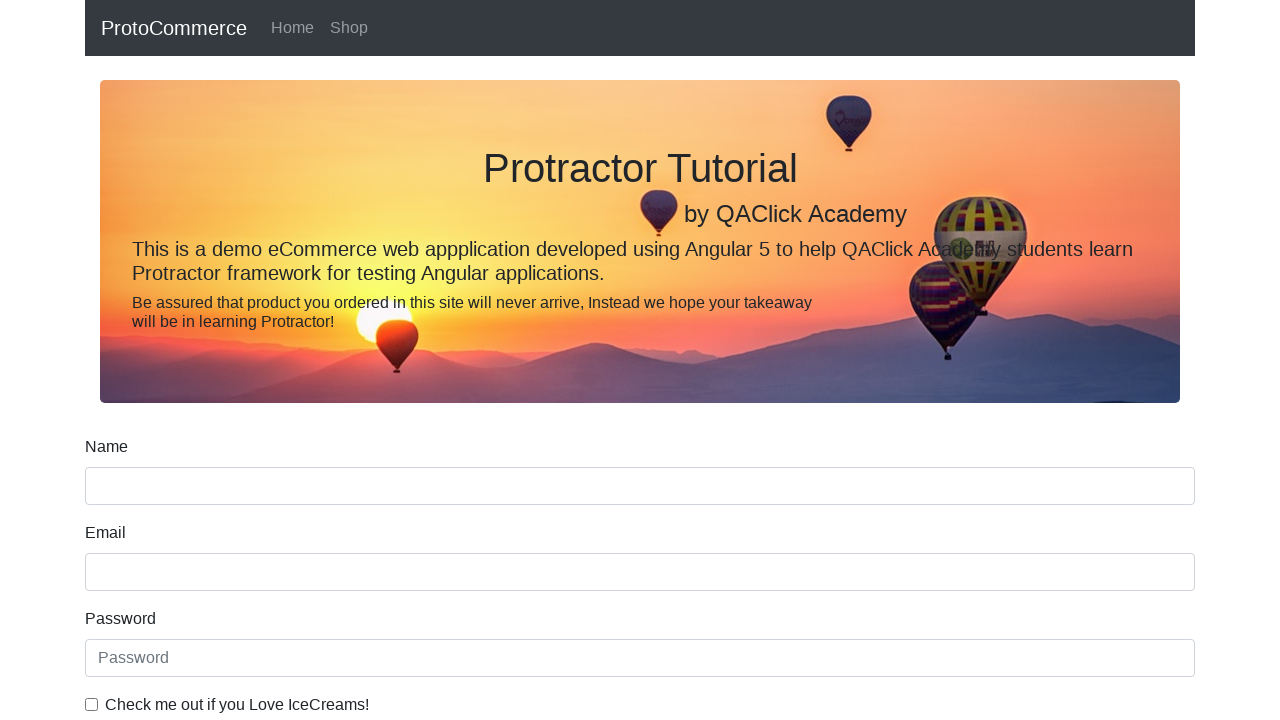

Filled name field with 'rahul' on input[name='name']
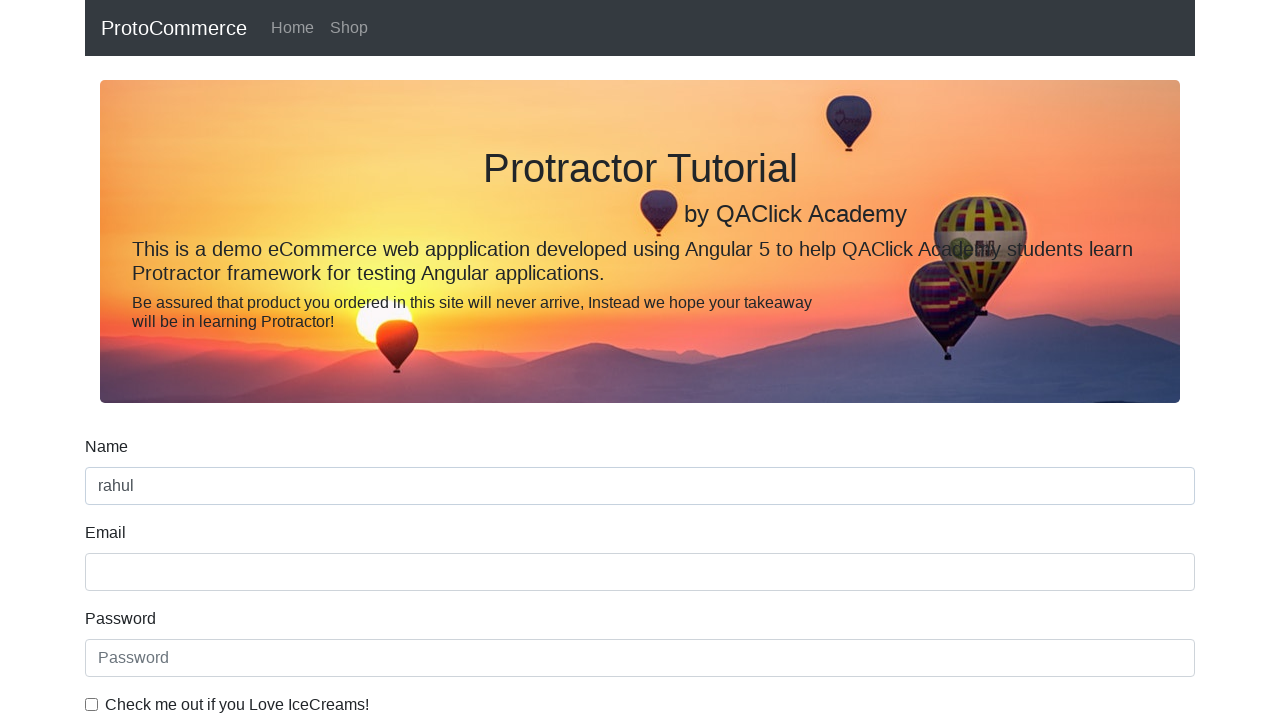

Filled email field with 'hello@abc.com' on input[name='email']
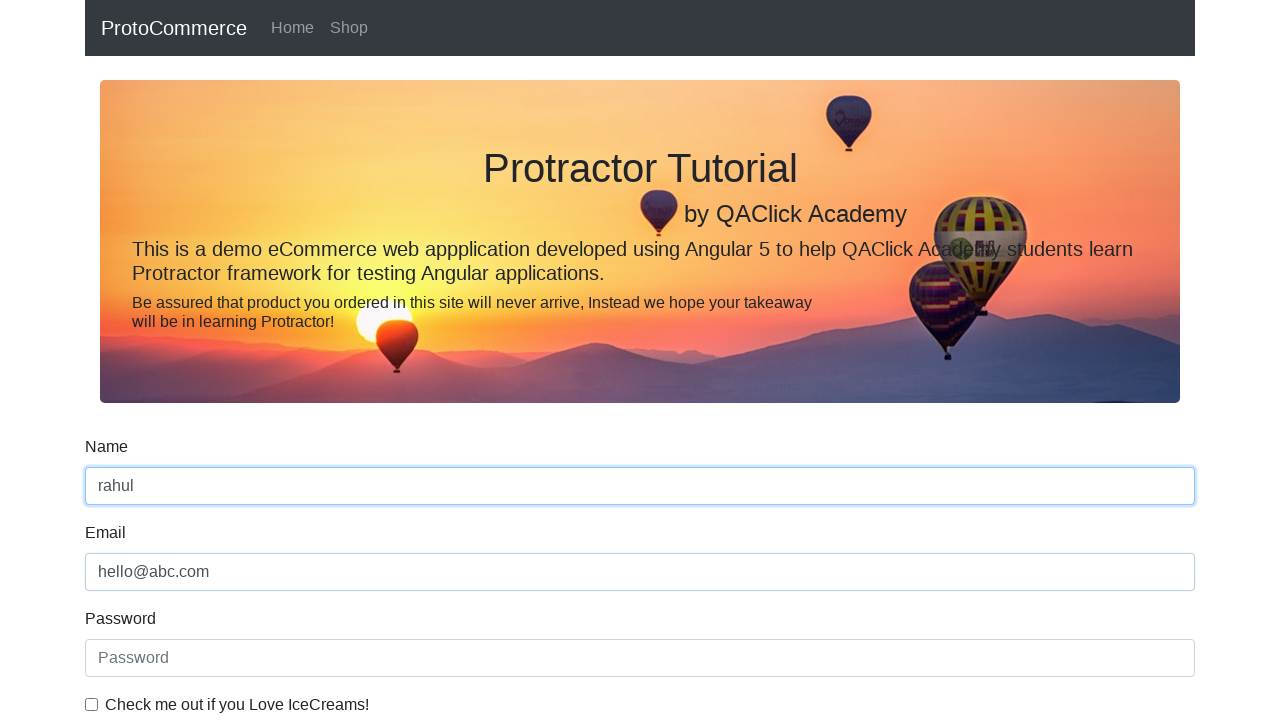

Filled password field with '123456' on #exampleInputPassword1
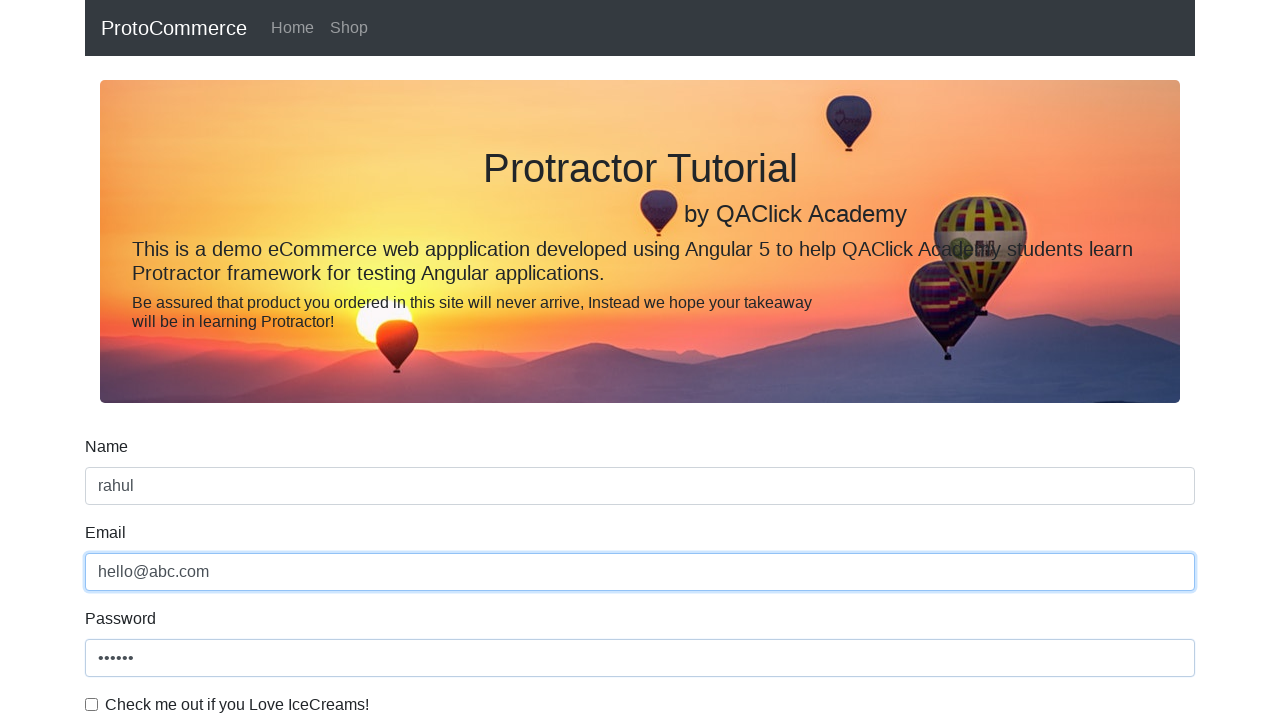

Clicked checkbox to agree to terms at (92, 704) on #exampleCheck1
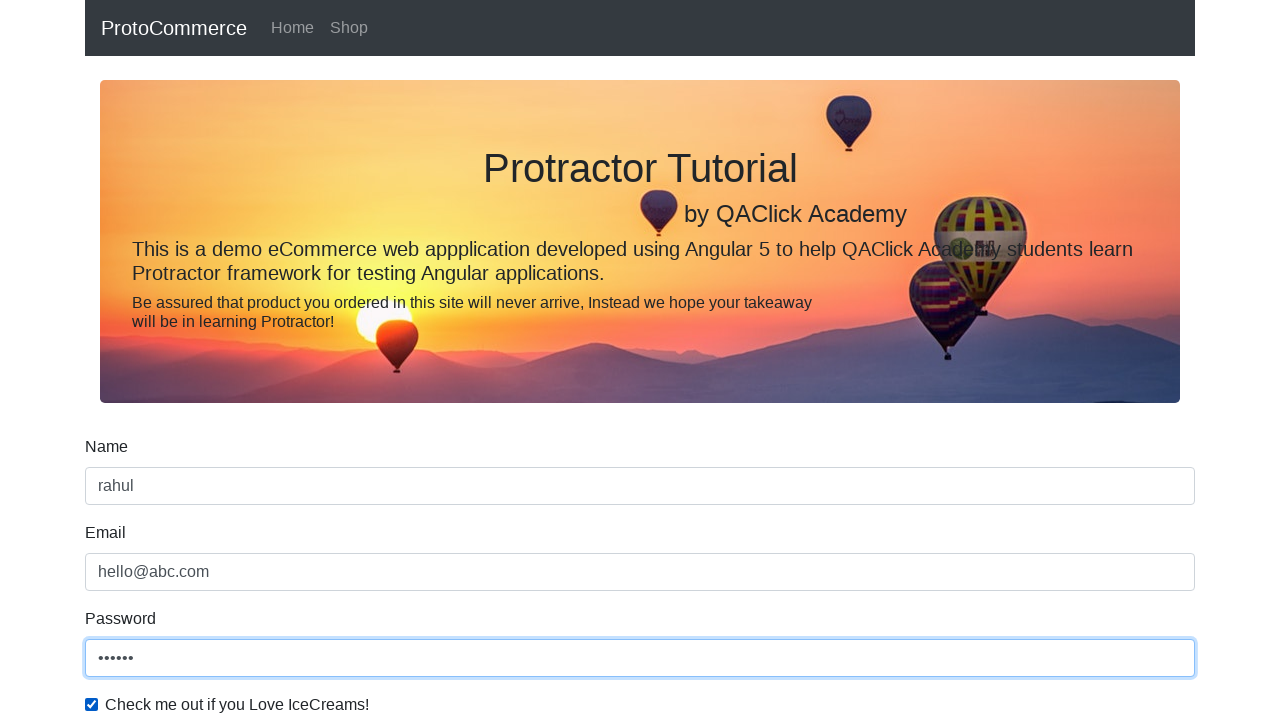

Selected 'Female' from gender dropdown on #exampleFormControlSelect1
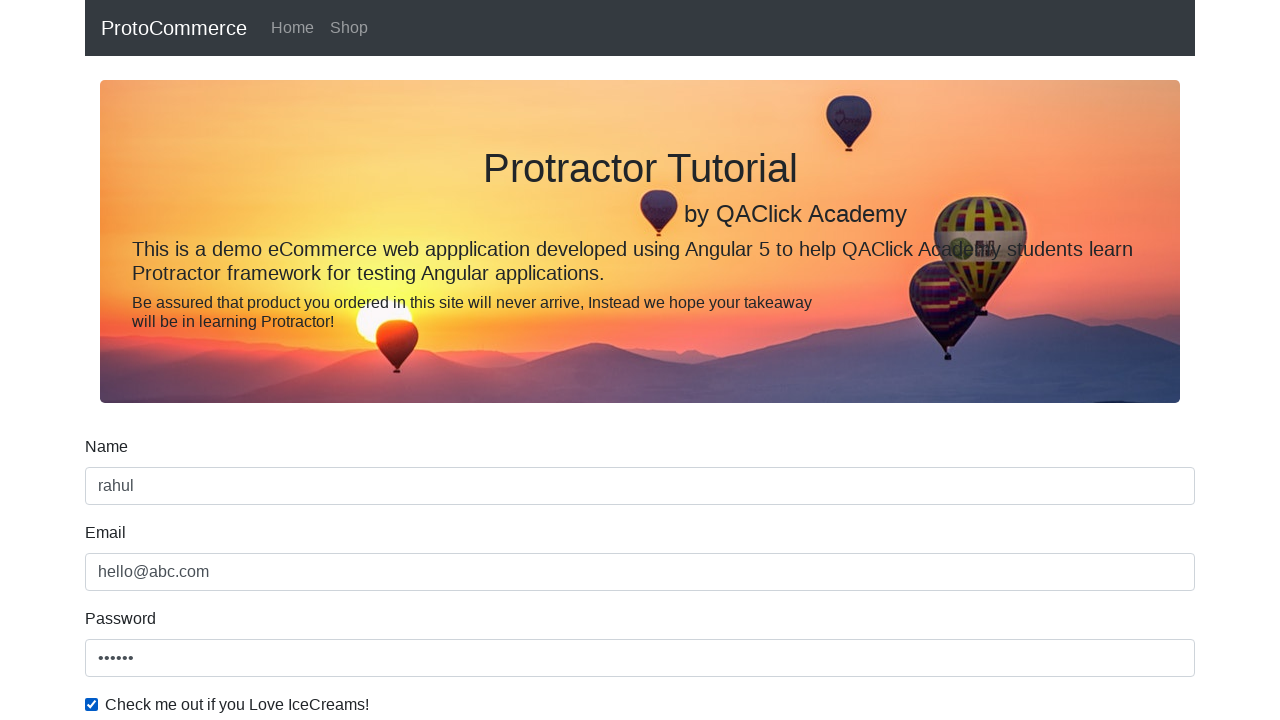

Clicked student radio button at (238, 360) on #inlineRadio1
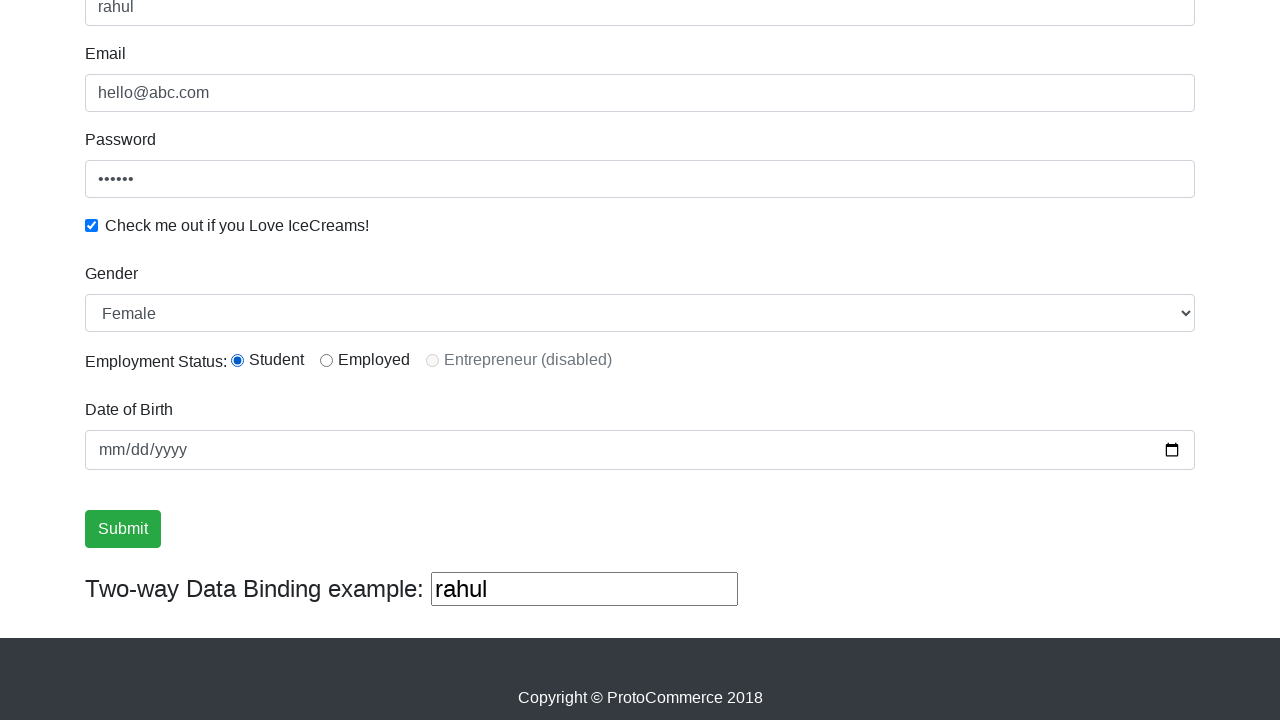

Filled birthday field with '1992-02-02' on input[name='bday']
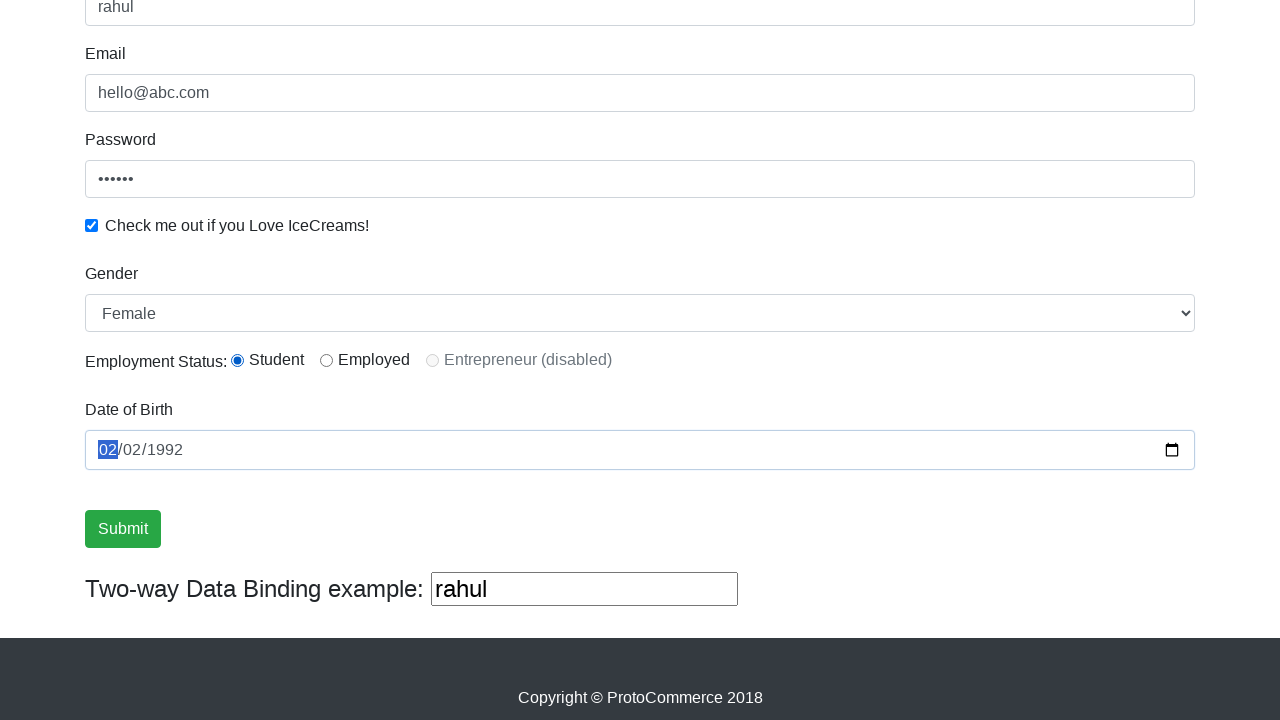

Clicked submit button to submit the form at (123, 529) on .btn-success
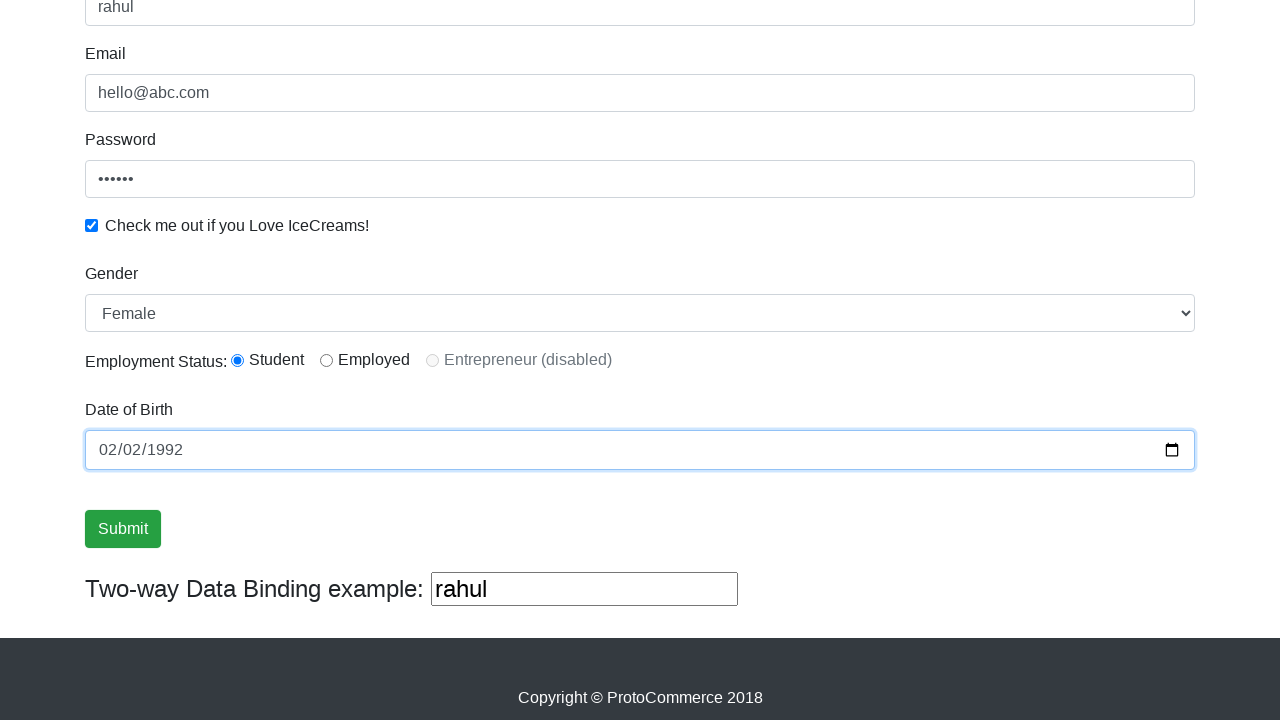

Form submission successful - success message displayed
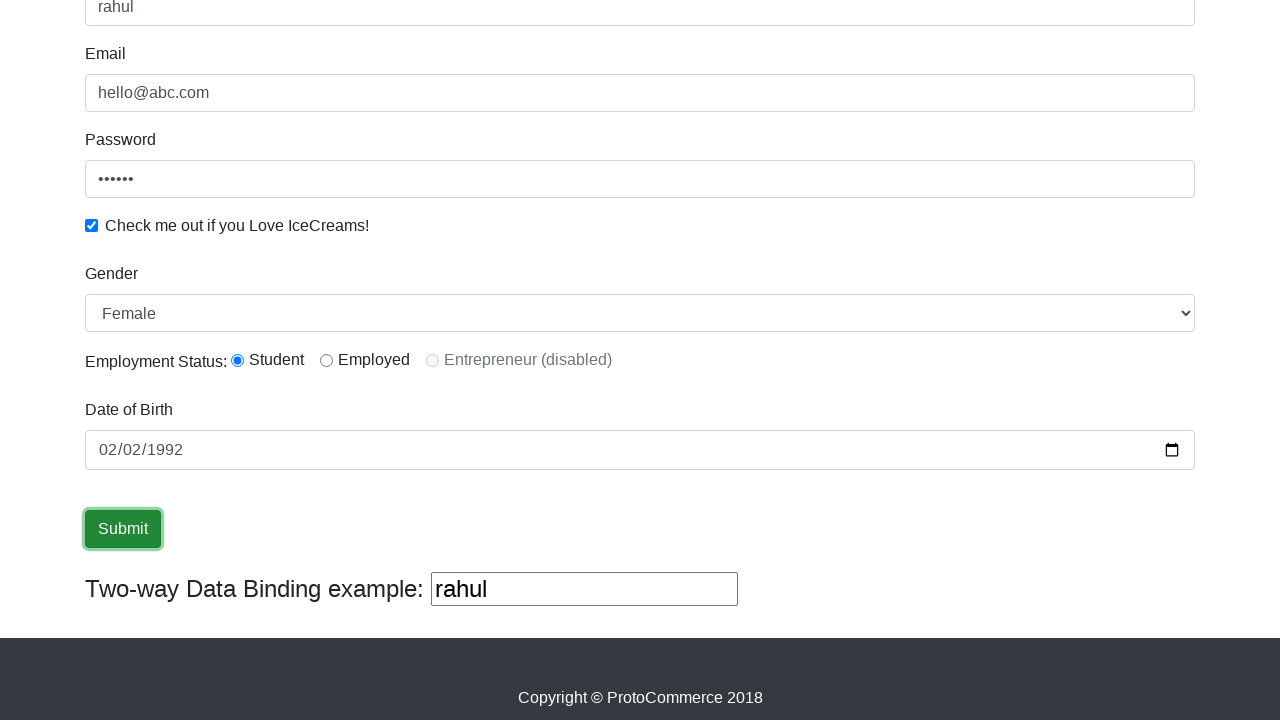

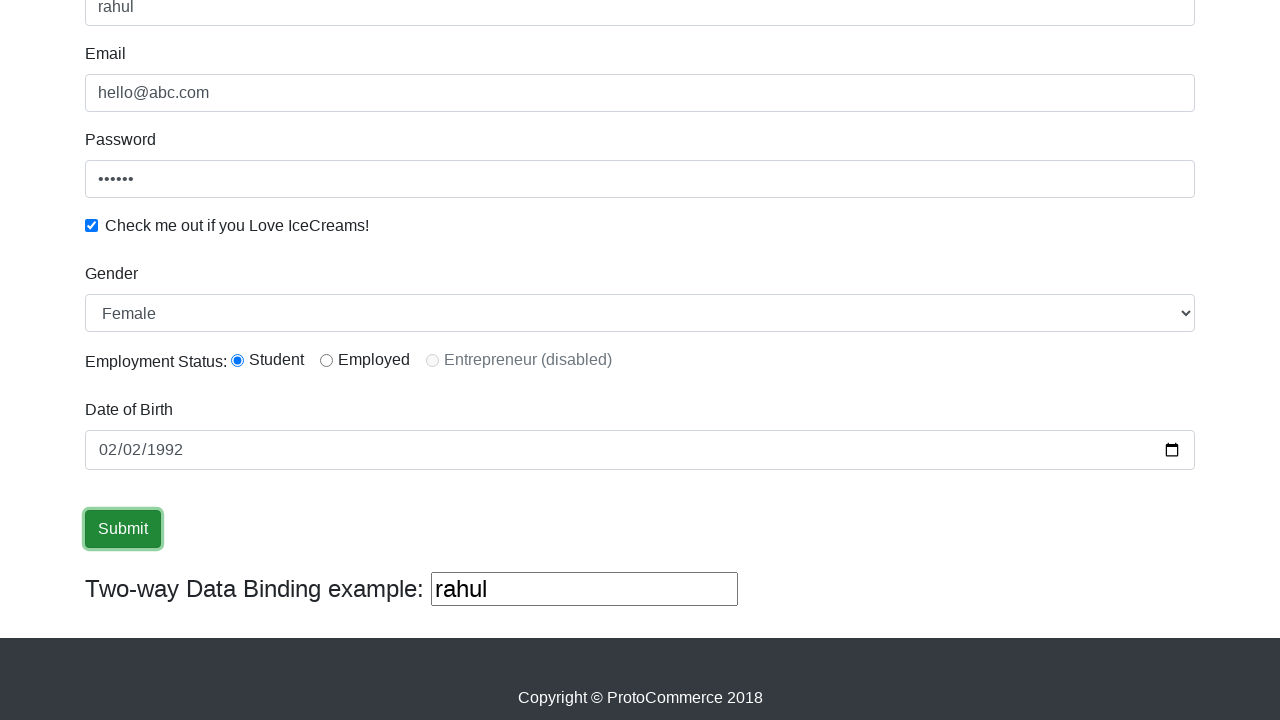